Tests JavaScript alert handling by navigating to the JS Alerts page, triggering an alert, and accepting it

Starting URL: https://the-internet.herokuapp.com/

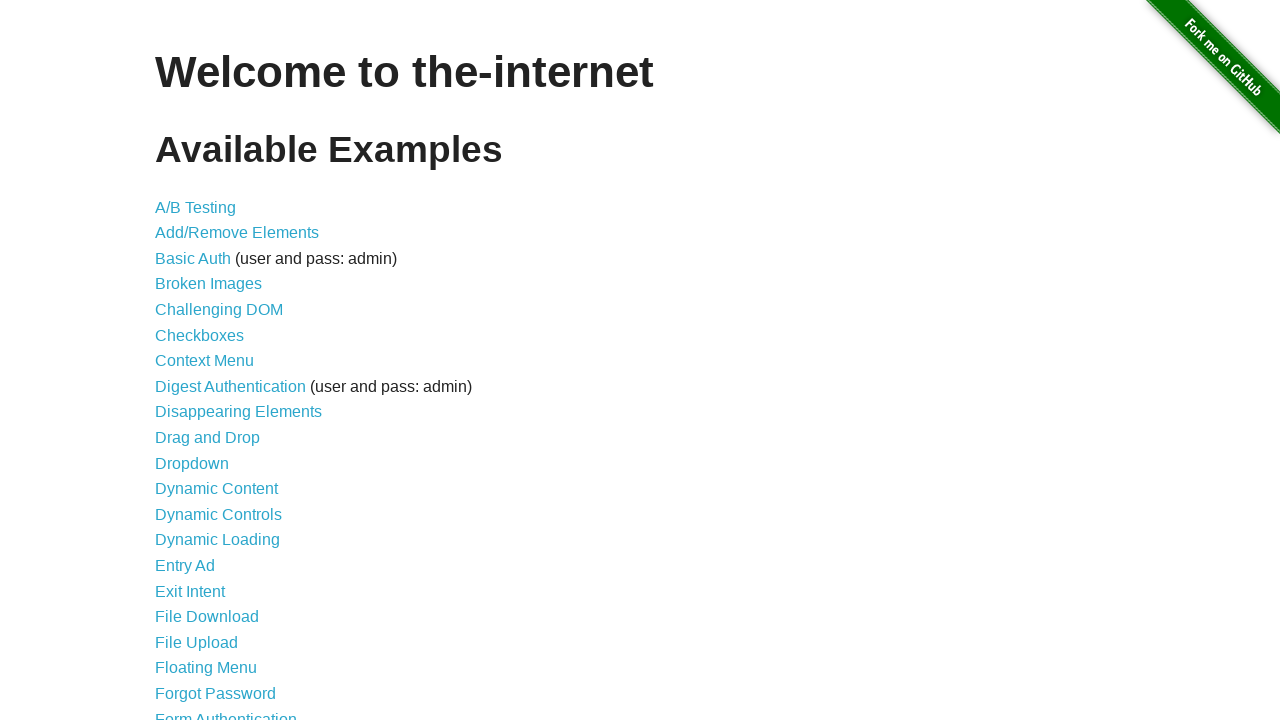

Clicked on JavaScript Alerts link at (214, 361) on a[href='/javascript_alerts']
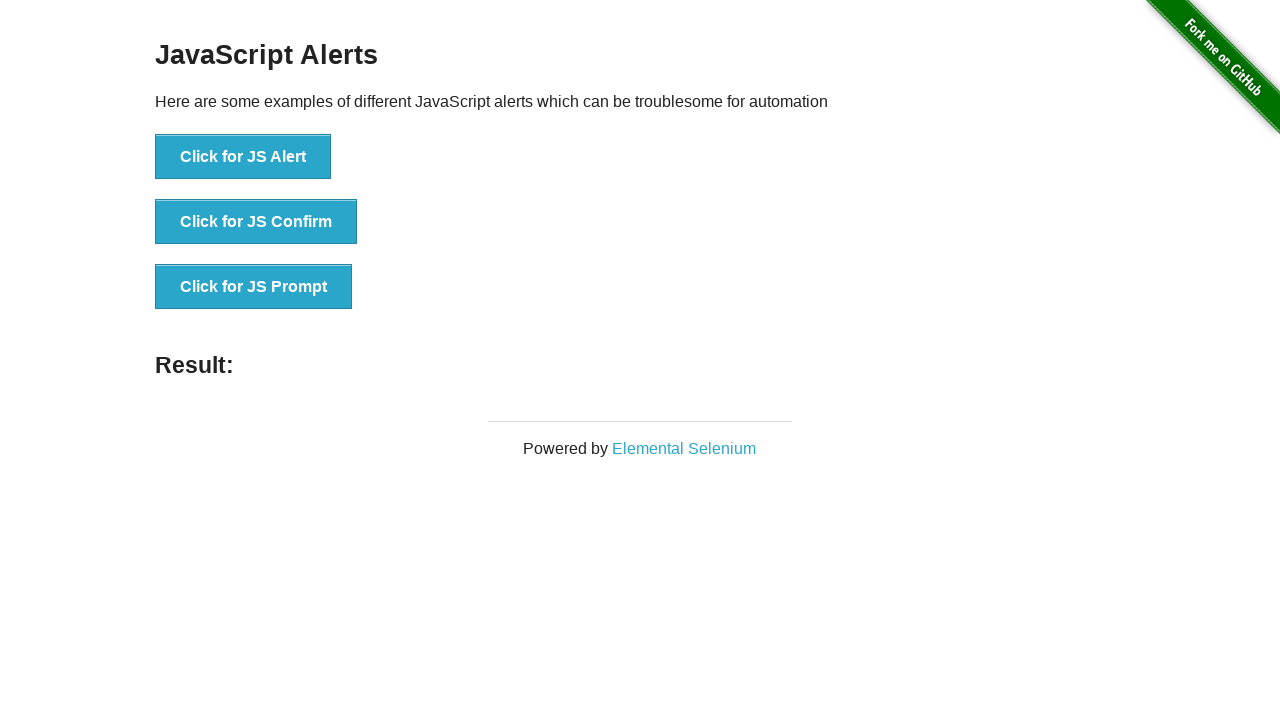

JavaScript Alerts page loaded and jsAlert button is visible
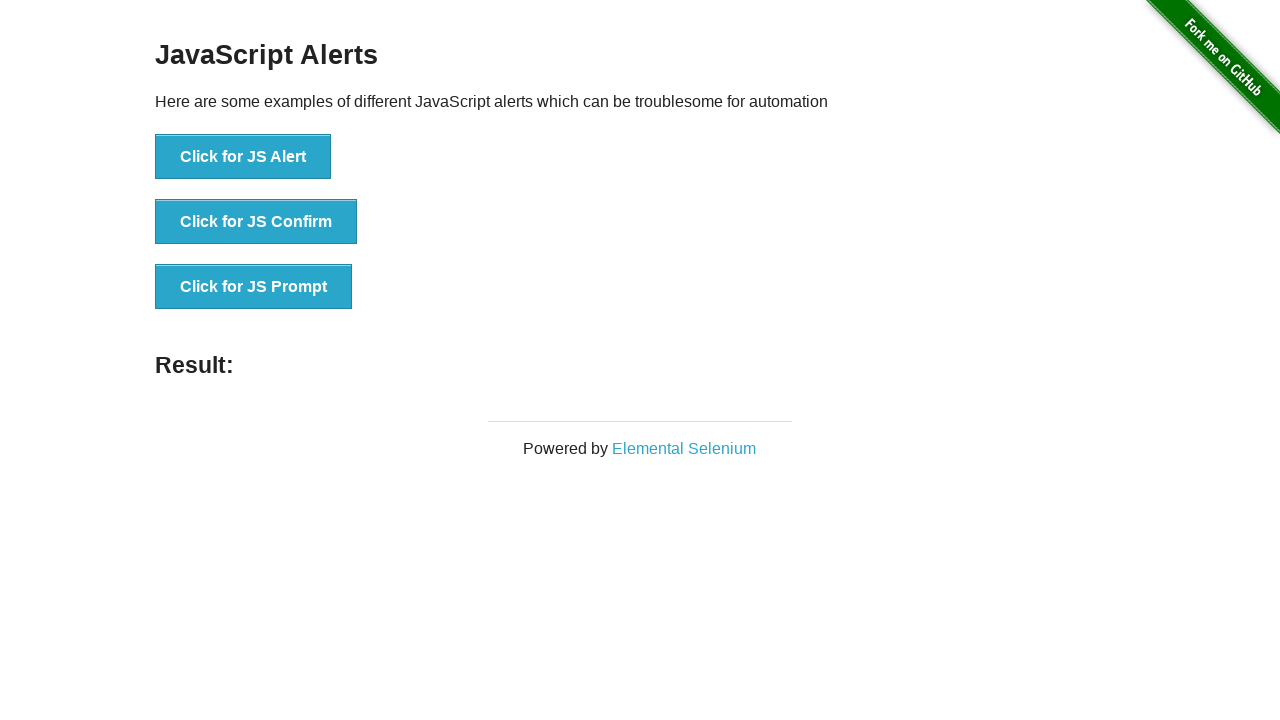

Set up dialog handler to accept alerts
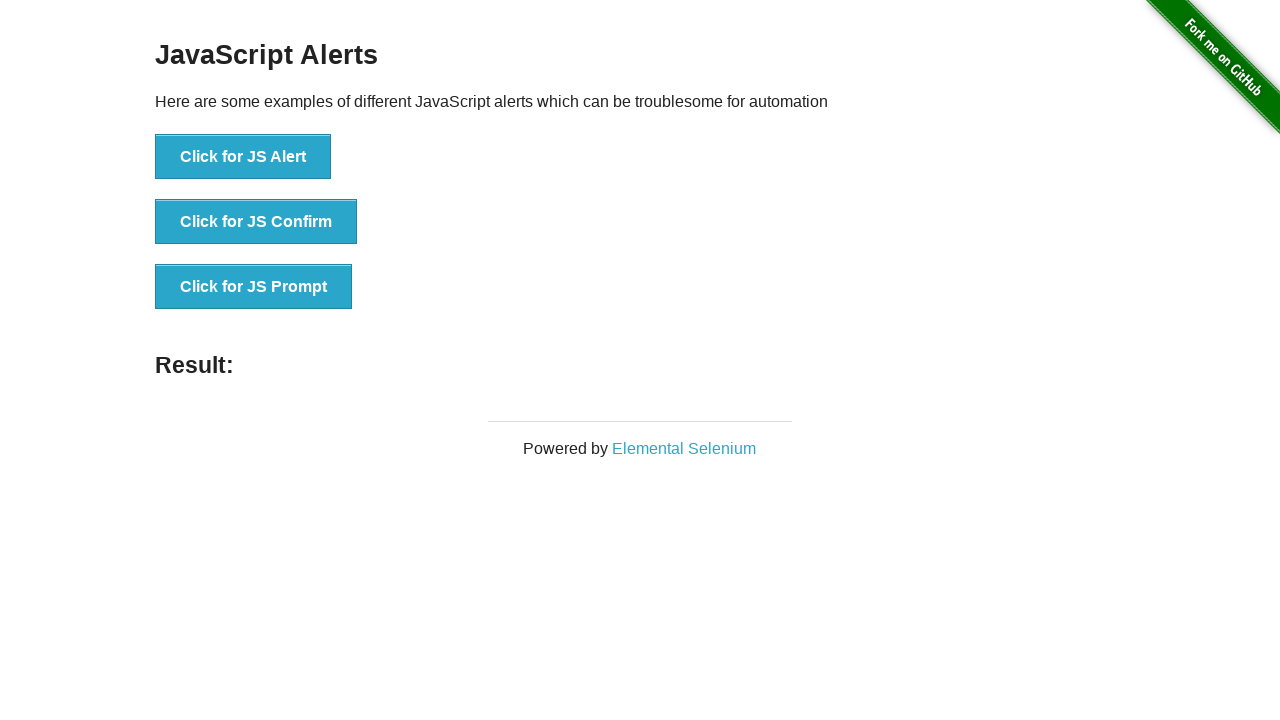

Triggered JavaScript alert by clicking jsAlert button at (243, 157) on button[onclick='jsAlert()']
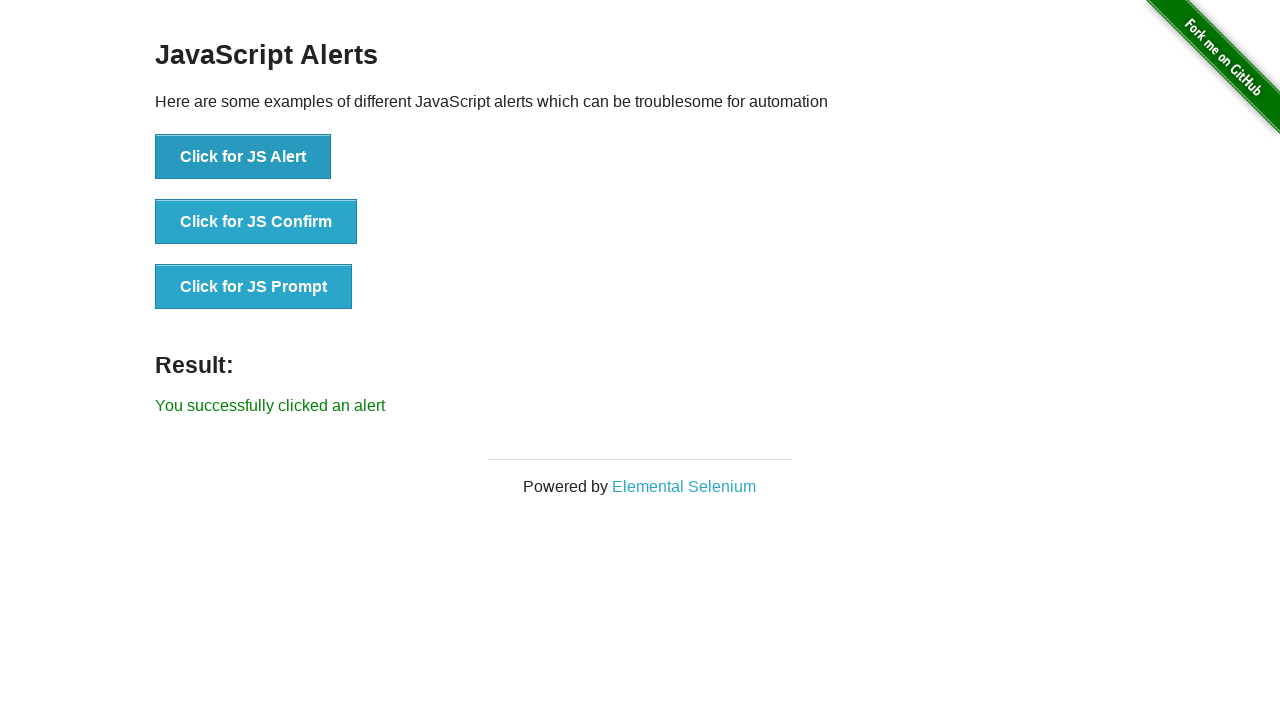

Result message appeared after accepting the alert
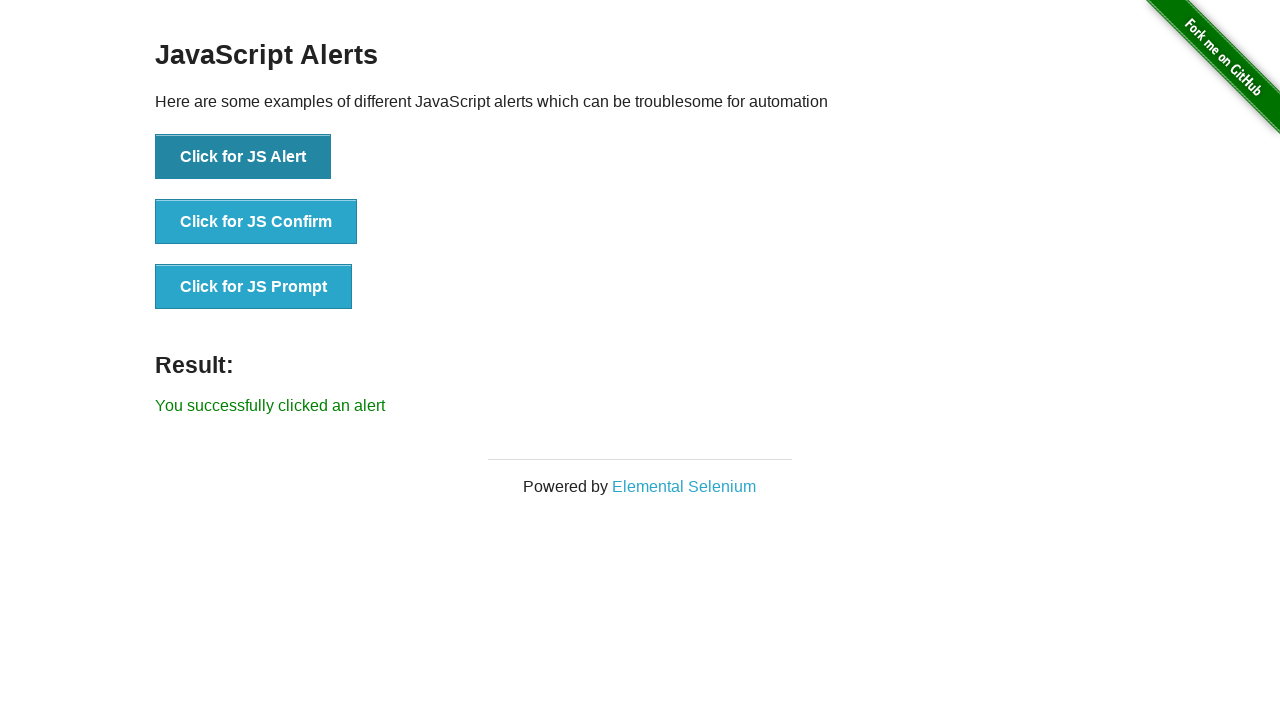

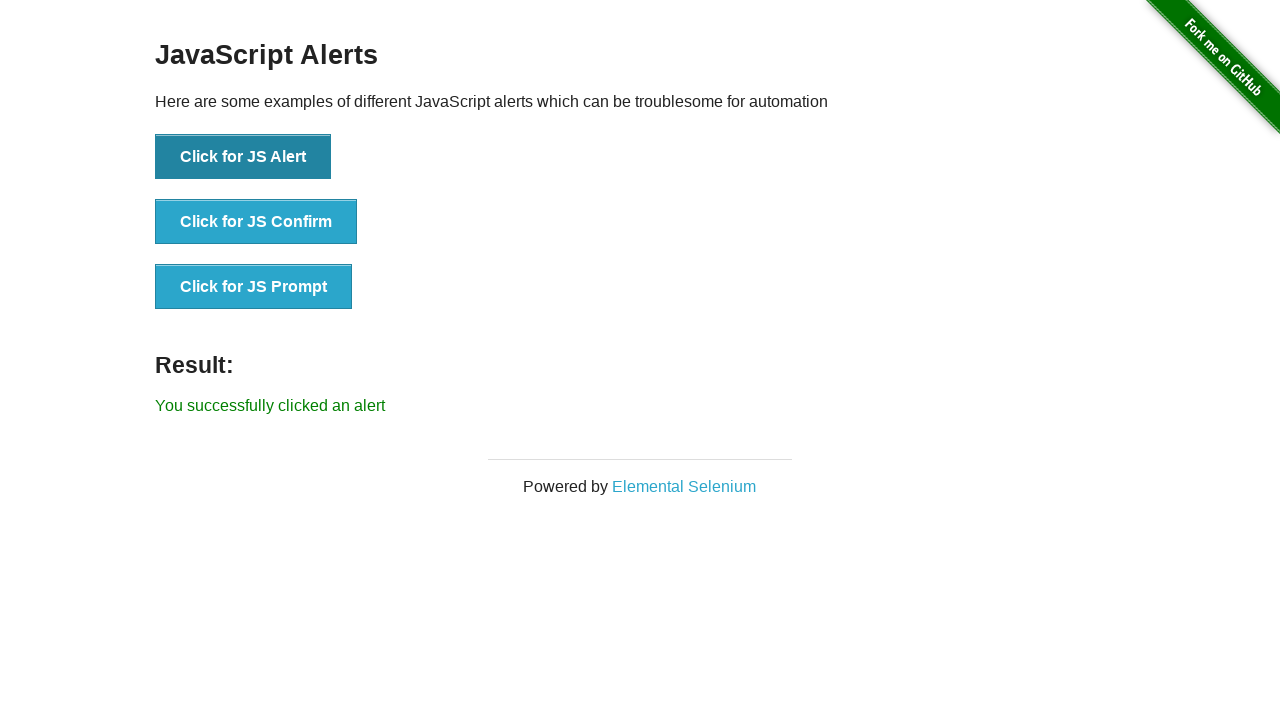